Tests the Text Box form by navigating through Elements, filling out all form fields (name, email, addresses), and verifying the output

Starting URL: https://demoqa.com/

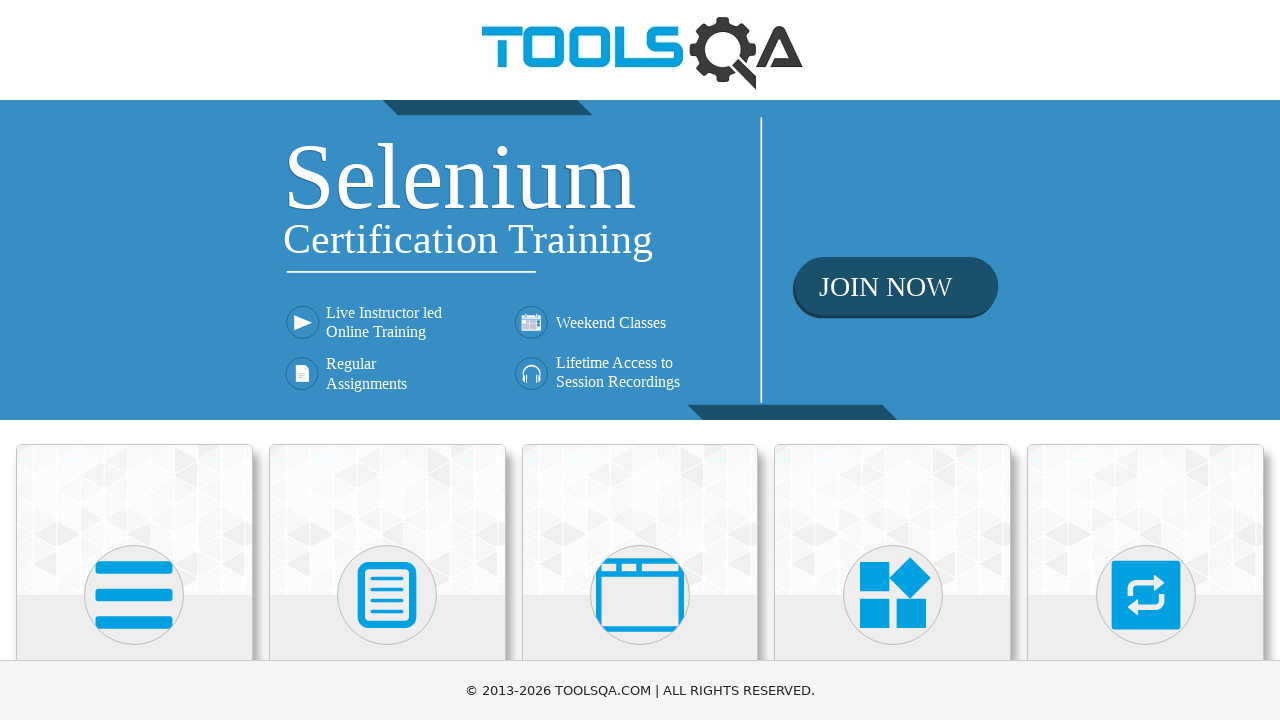

Scrolled down 450 pixels to view category cards
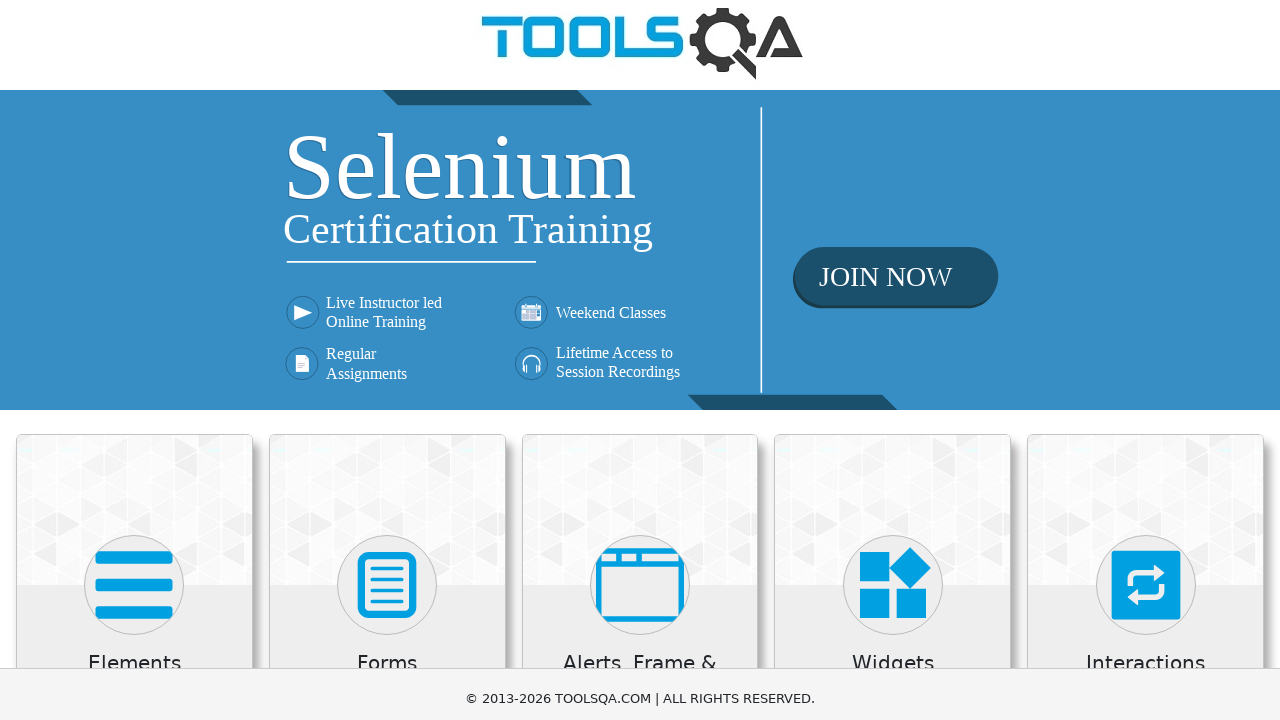

Clicked on Elements category at (134, 197) on div.category-cards div:nth-child(1)
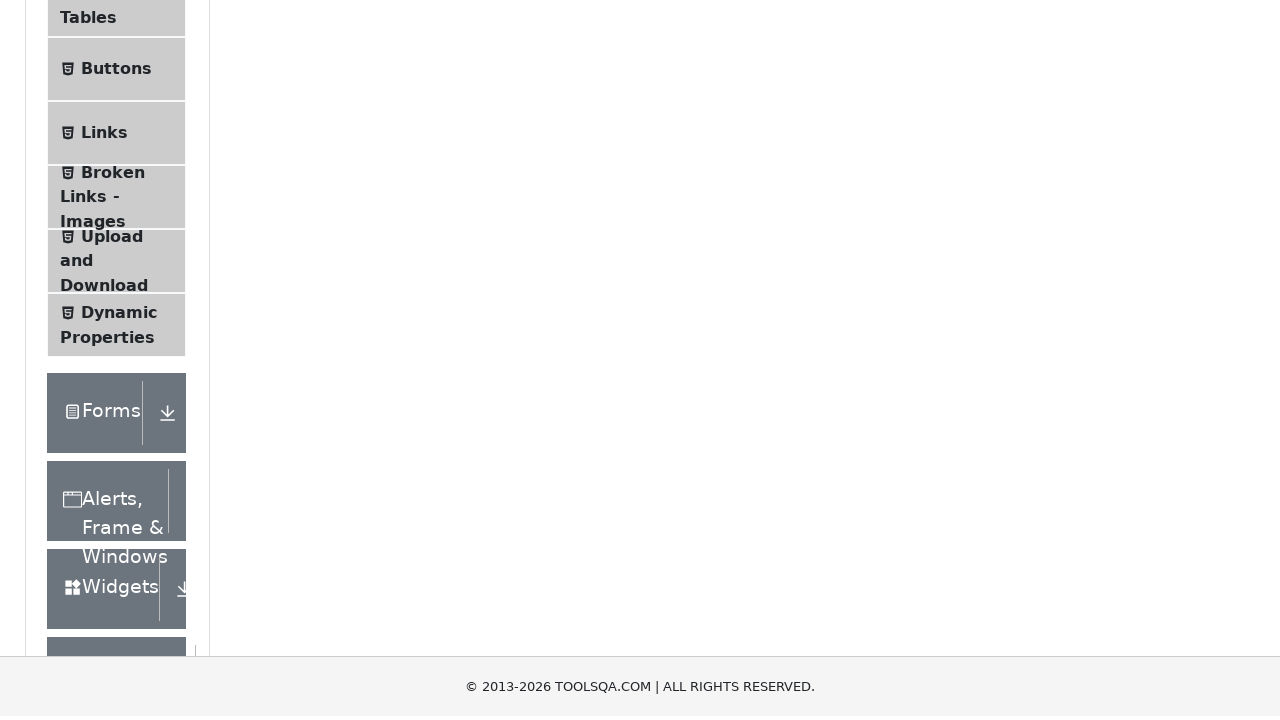

Clicked on Text Box menu item at (119, 261) on text=Text Box
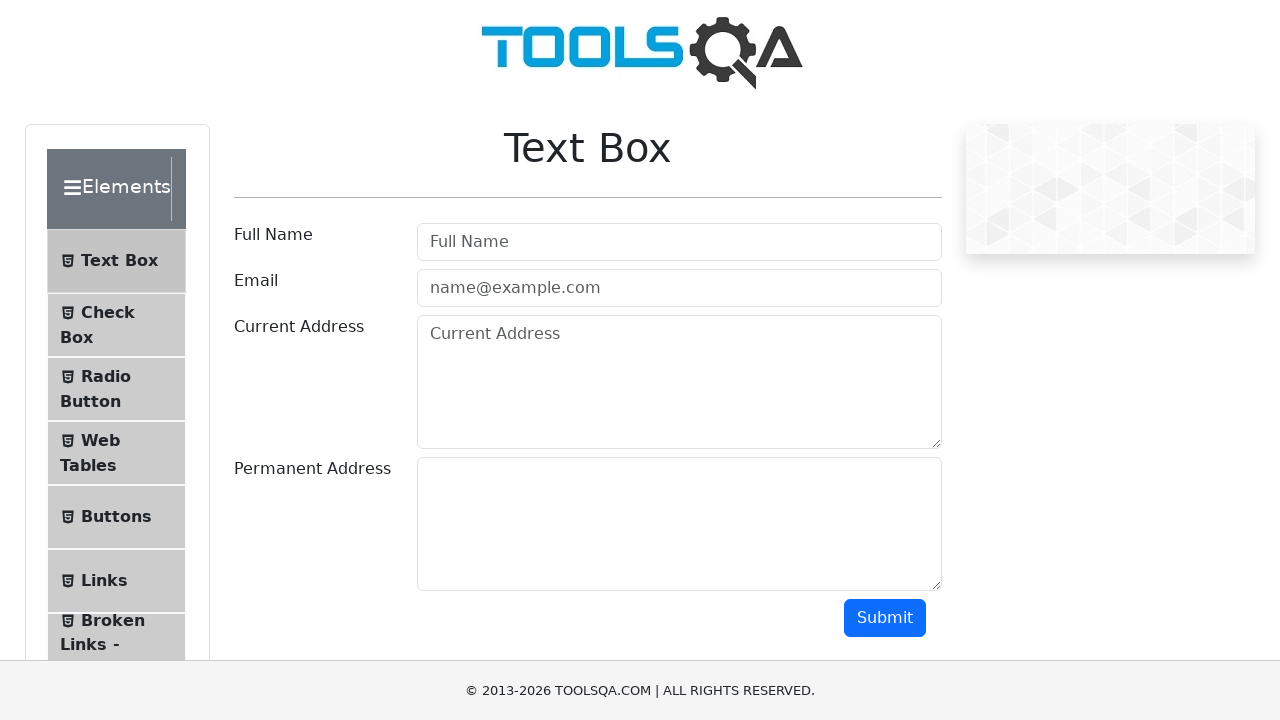

Filled Full Name field with 'Natalia V' on input[placeholder='Full Name']
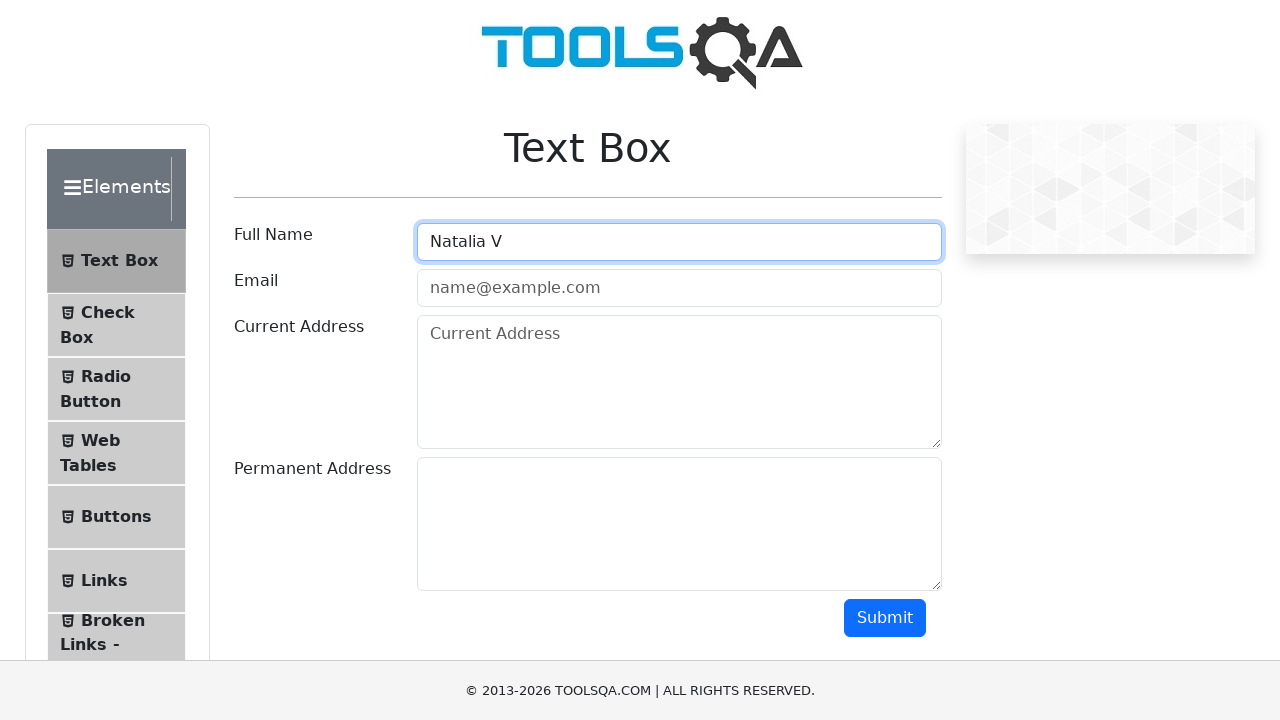

Filled email field with 'mail@gmail.com' on #userEmail
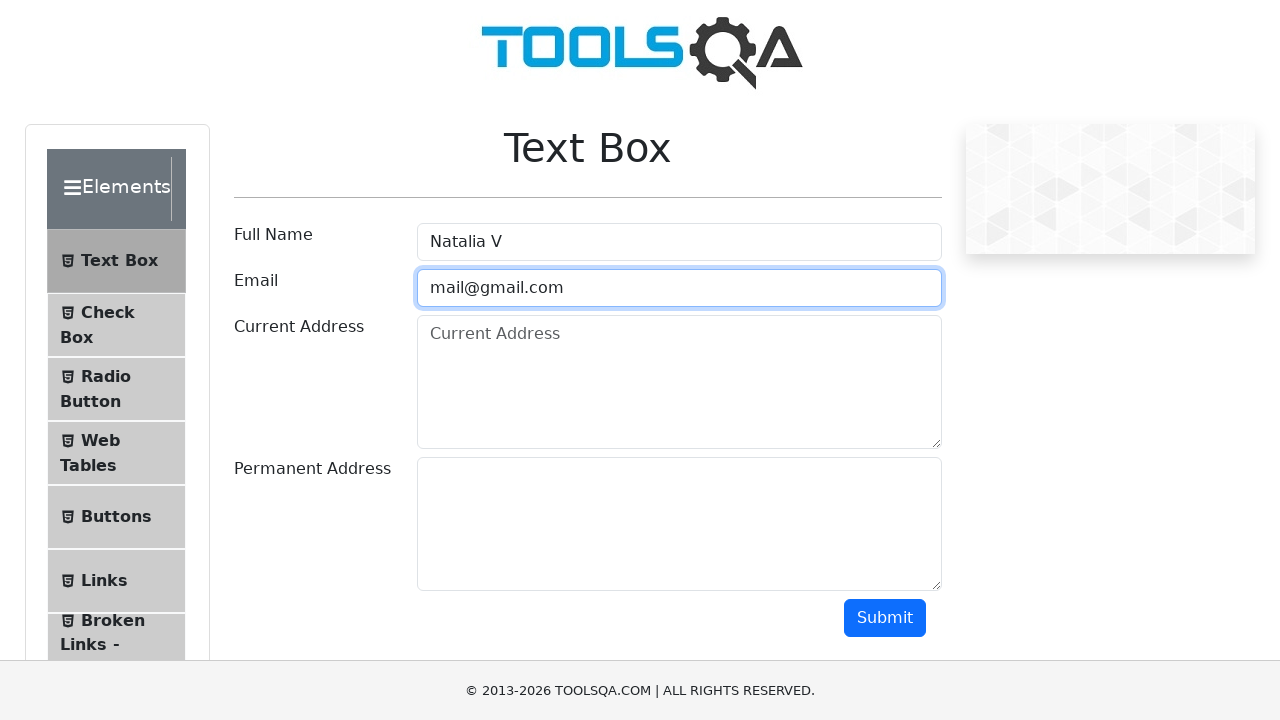

Filled Current Address field with 'Slo' on textarea[placeholder='Current Address']
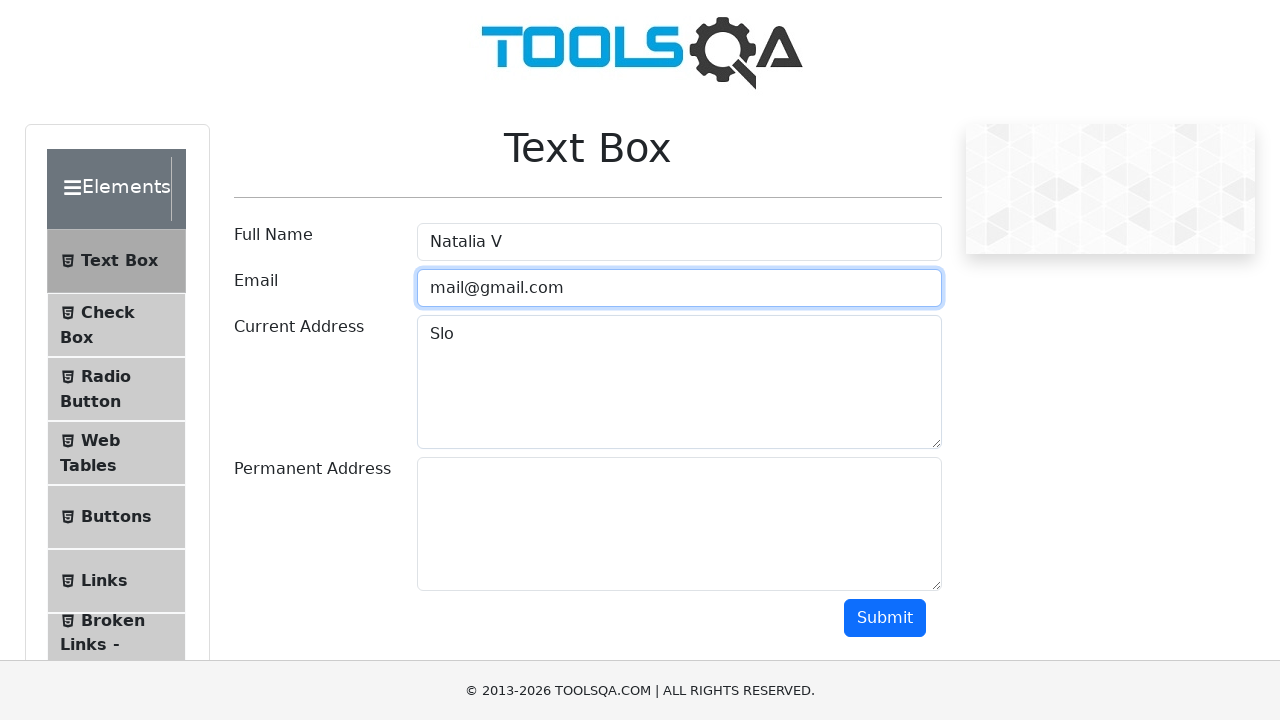

Filled Permanent Address field with 'Ukr' on #permanentAddress
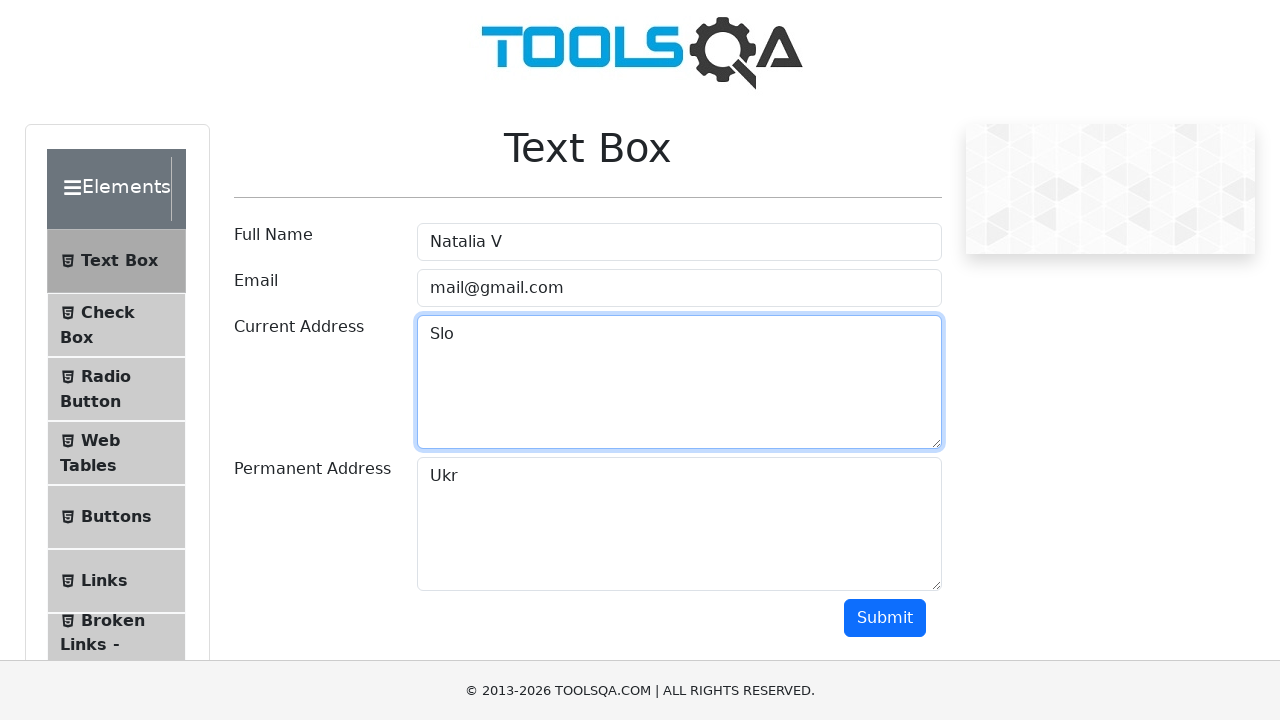

Scrolled down 450 pixels to view submit button
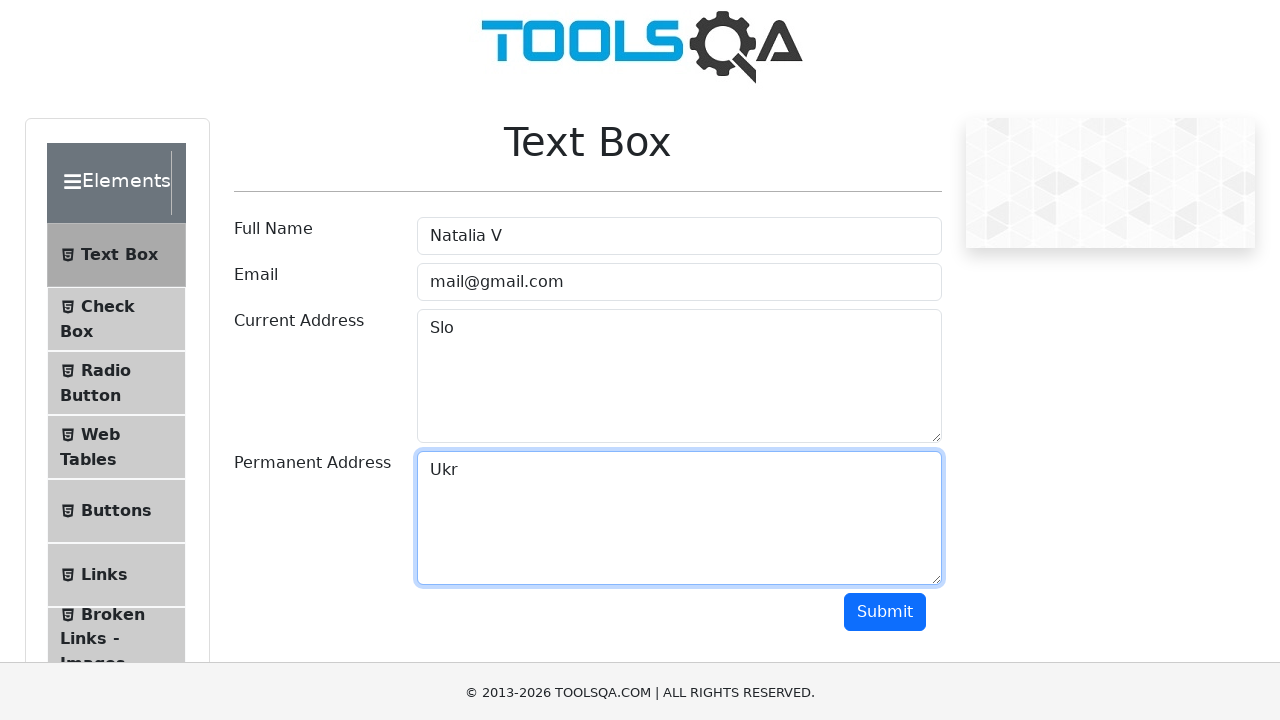

Clicked submit button to submit the form at (885, 168) on #submit
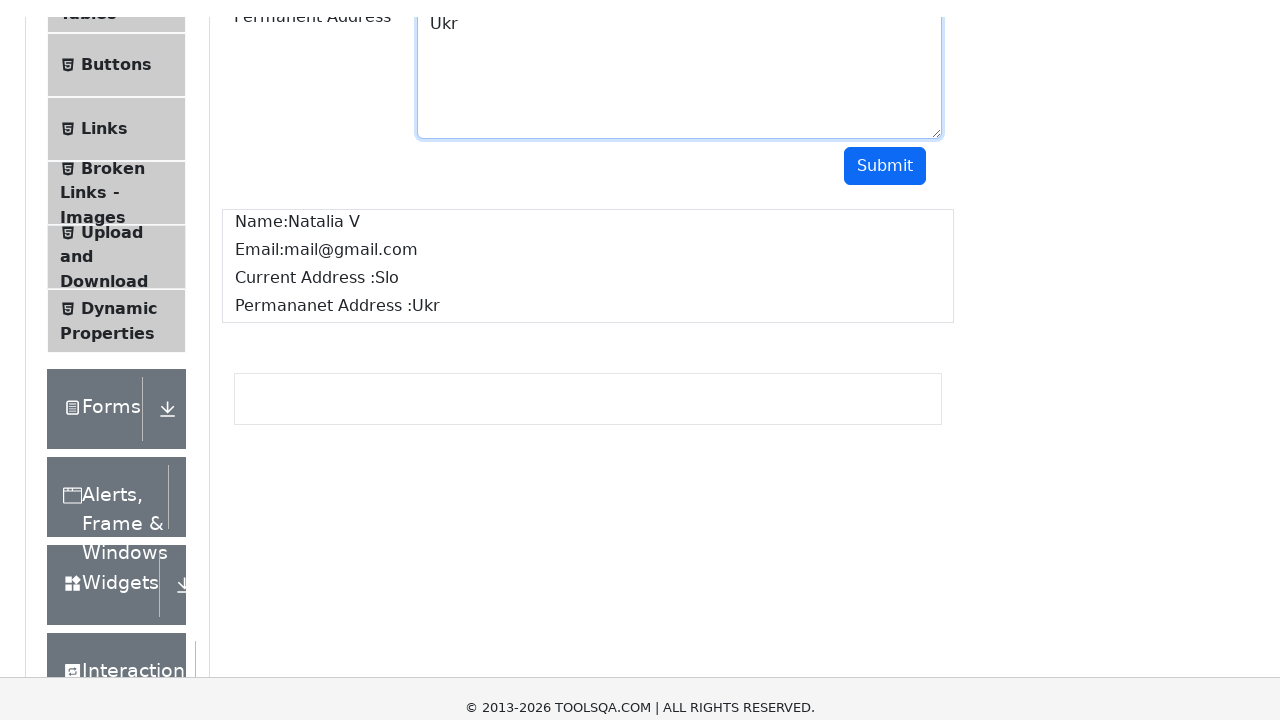

Form output section loaded successfully
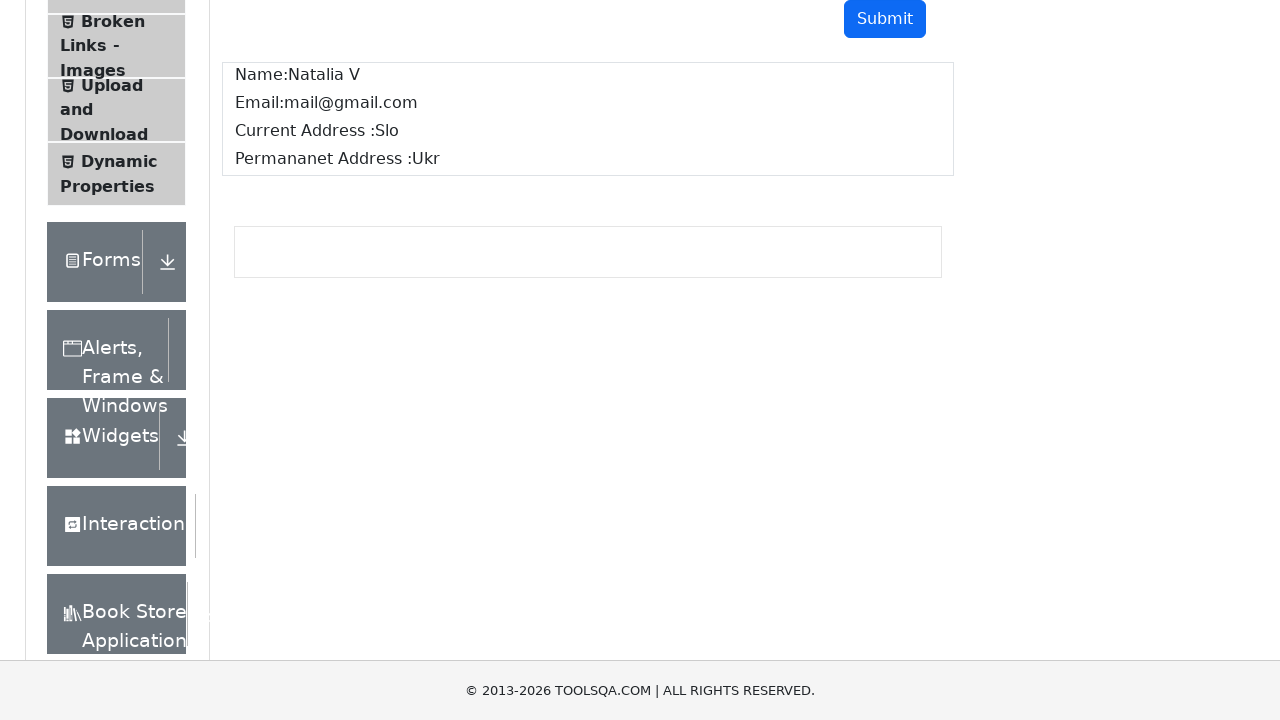

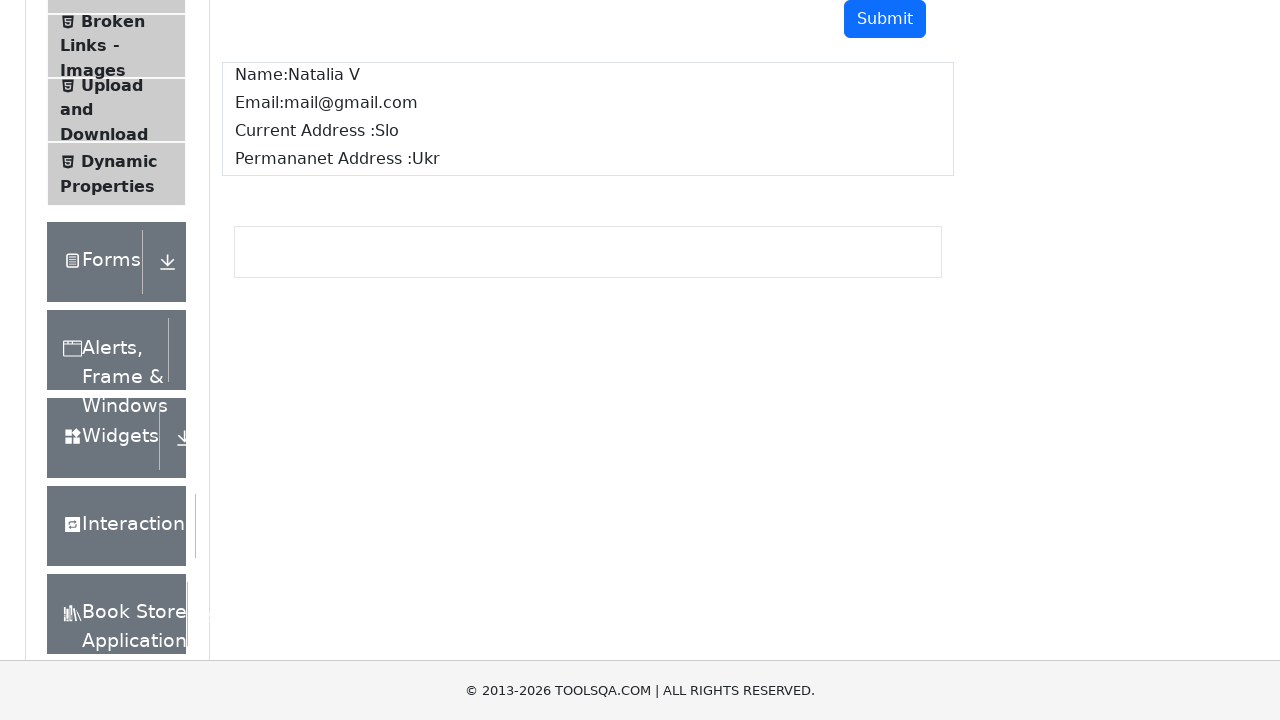